Navigates to a CSDN blog post and refreshes the page multiple times to simulate page view refreshing

Starting URL: https://blog.csdn.net/u011466469/article/details/88726693

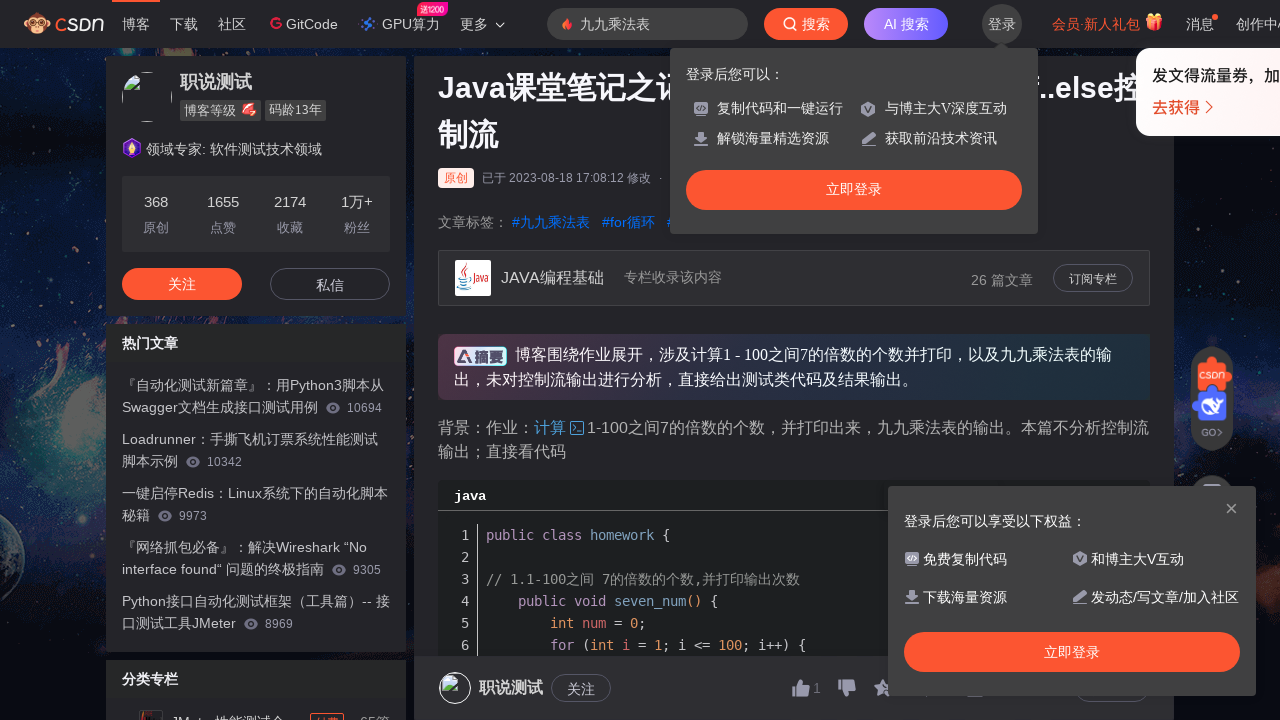

Navigated to CSDN blog post
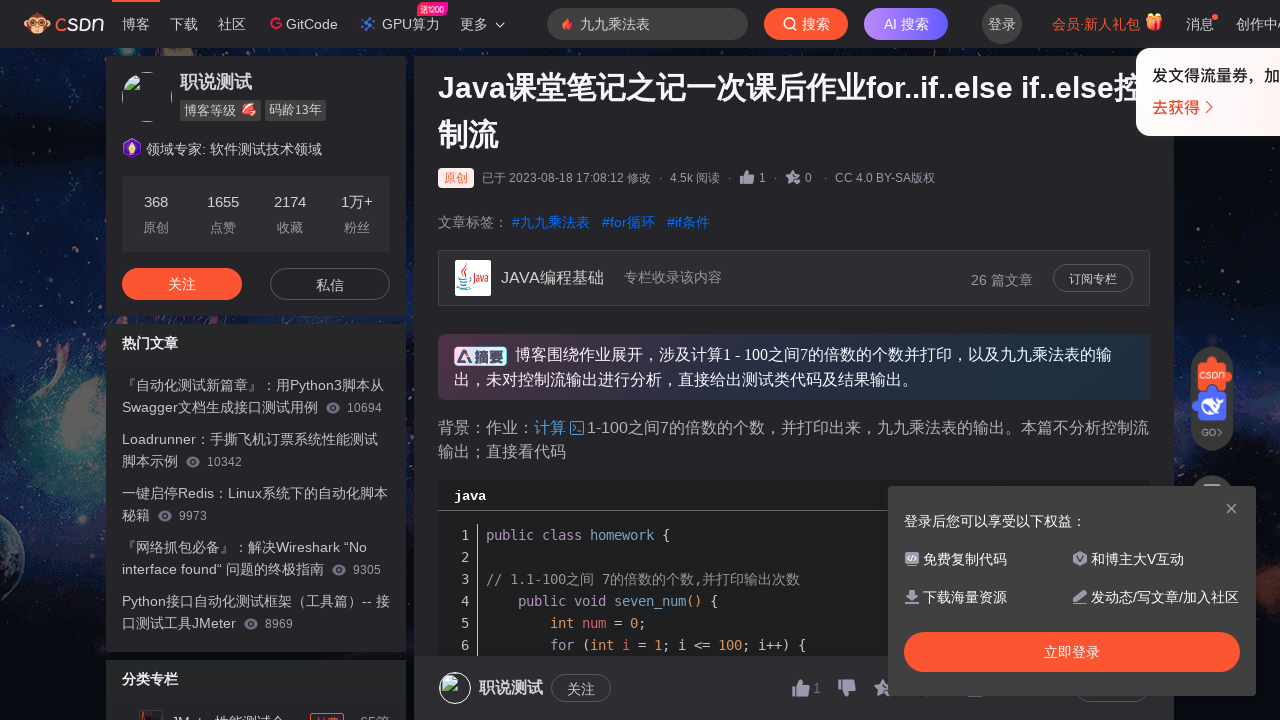

First page refresh to simulate page view
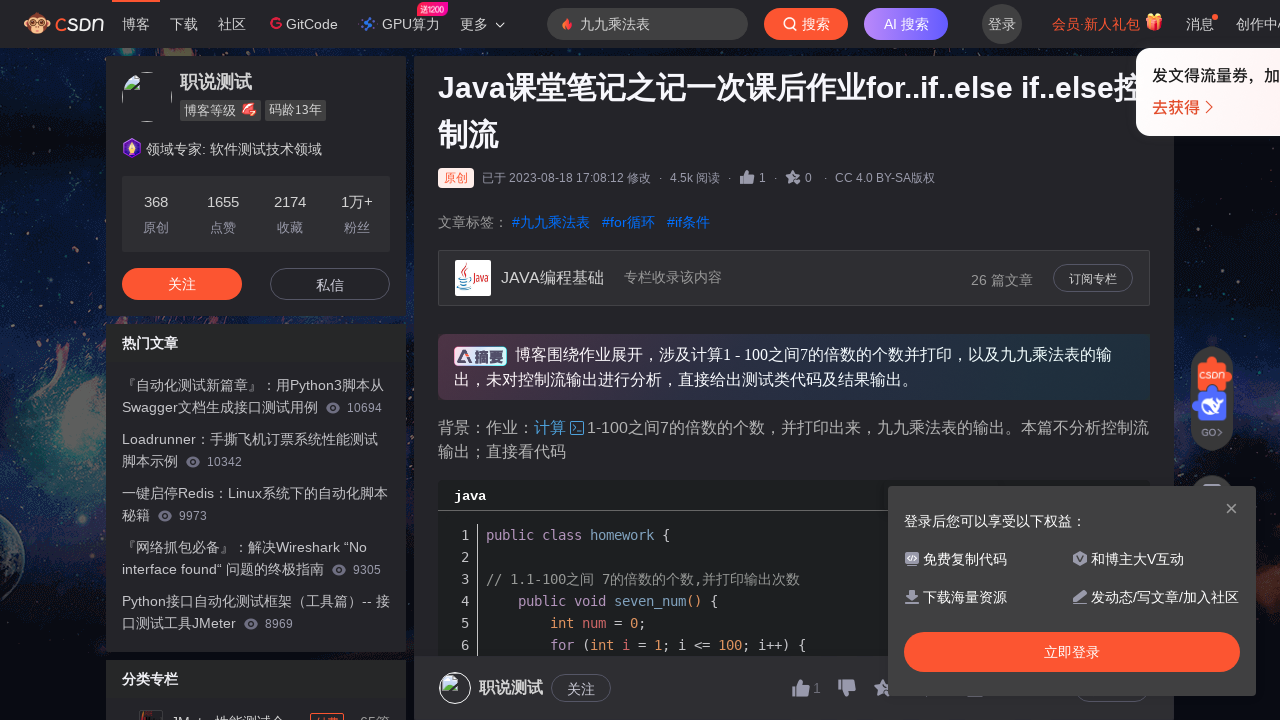

Second page refresh to simulate page view
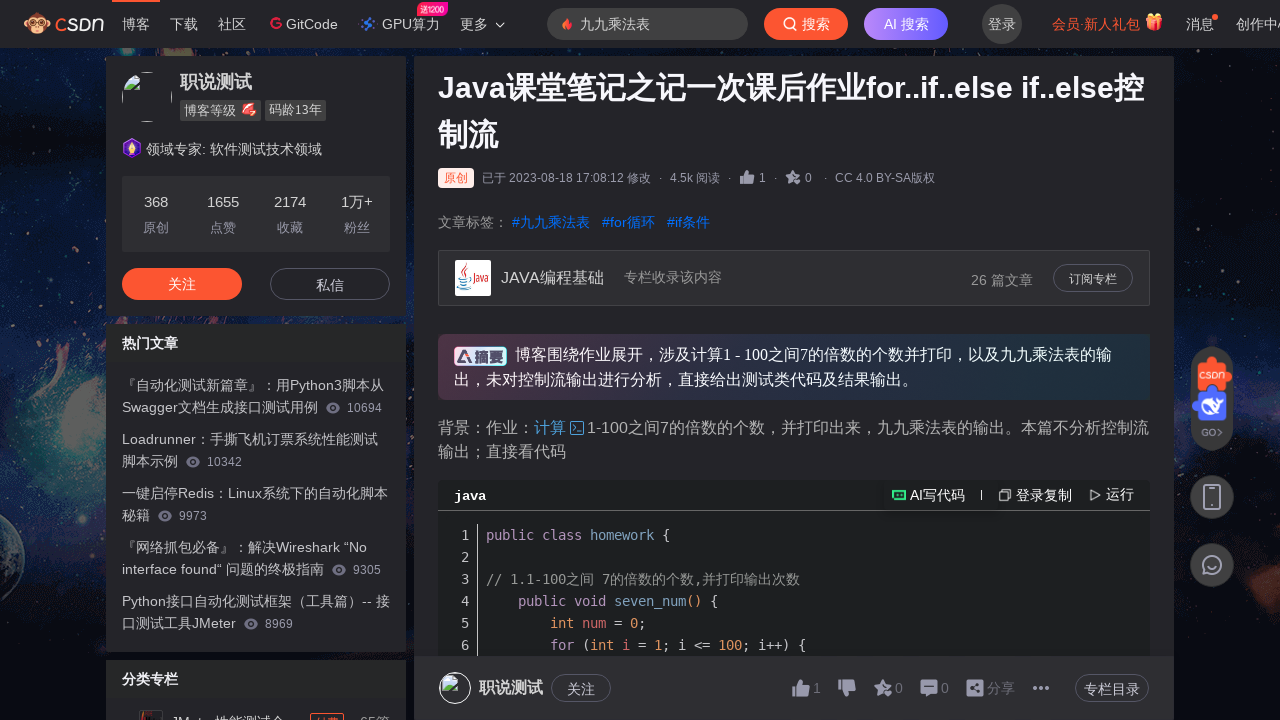

Page fully loaded after refreshes
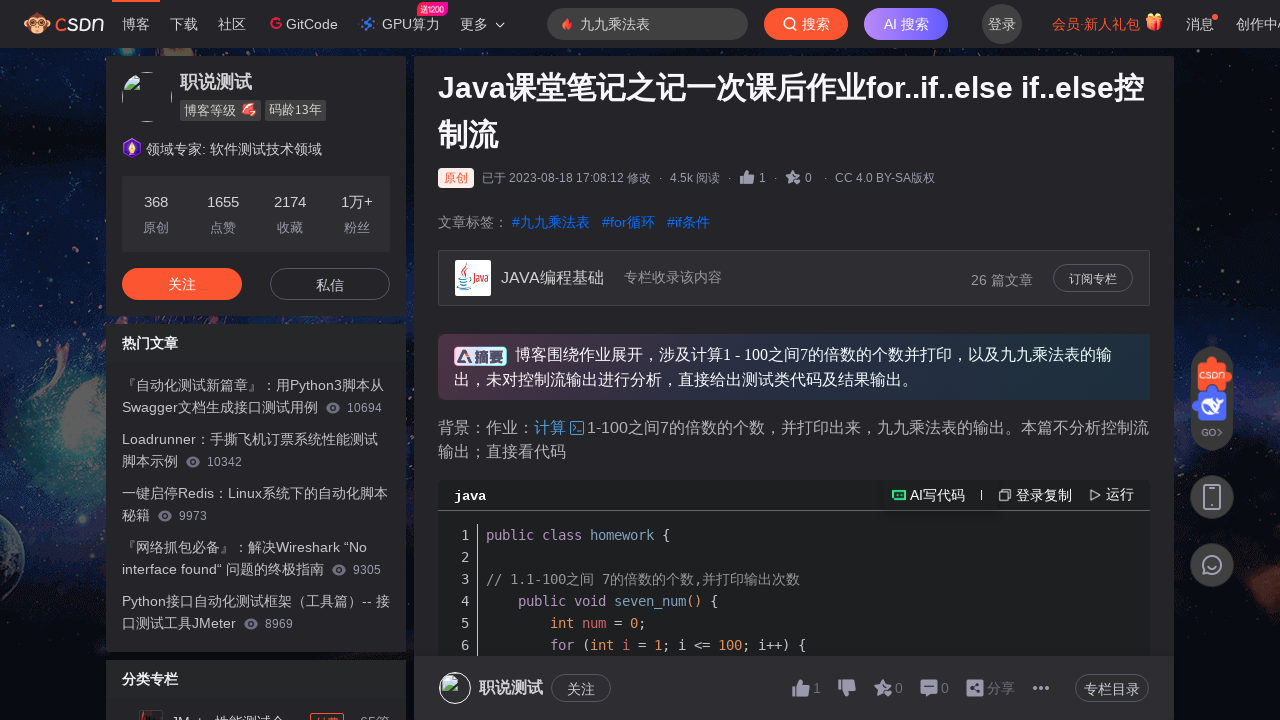

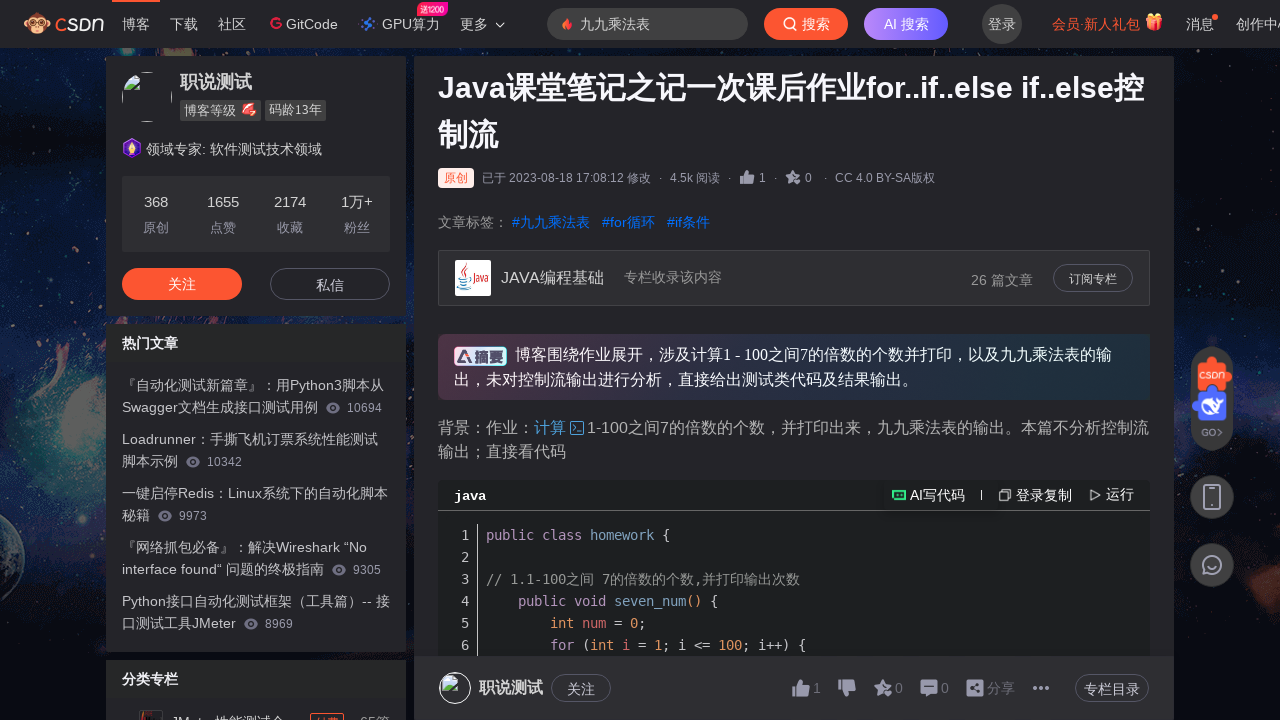